Tests a demo registration form by filling in all fields (first name, last name, gender, date of birth, address, email, password, company, and comment) and submitting the form.

Starting URL: https://katalon-test.s3.amazonaws.com/demo-aut/dist/html/form.html

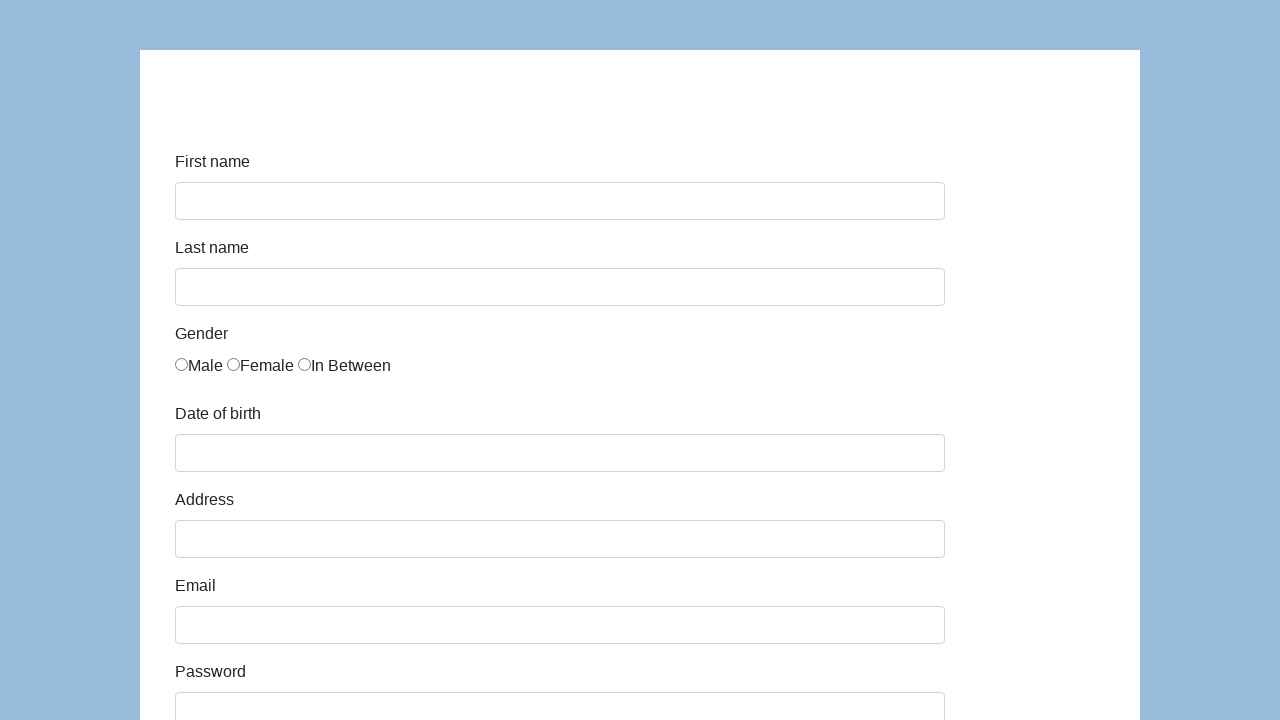

Navigated to demo registration form
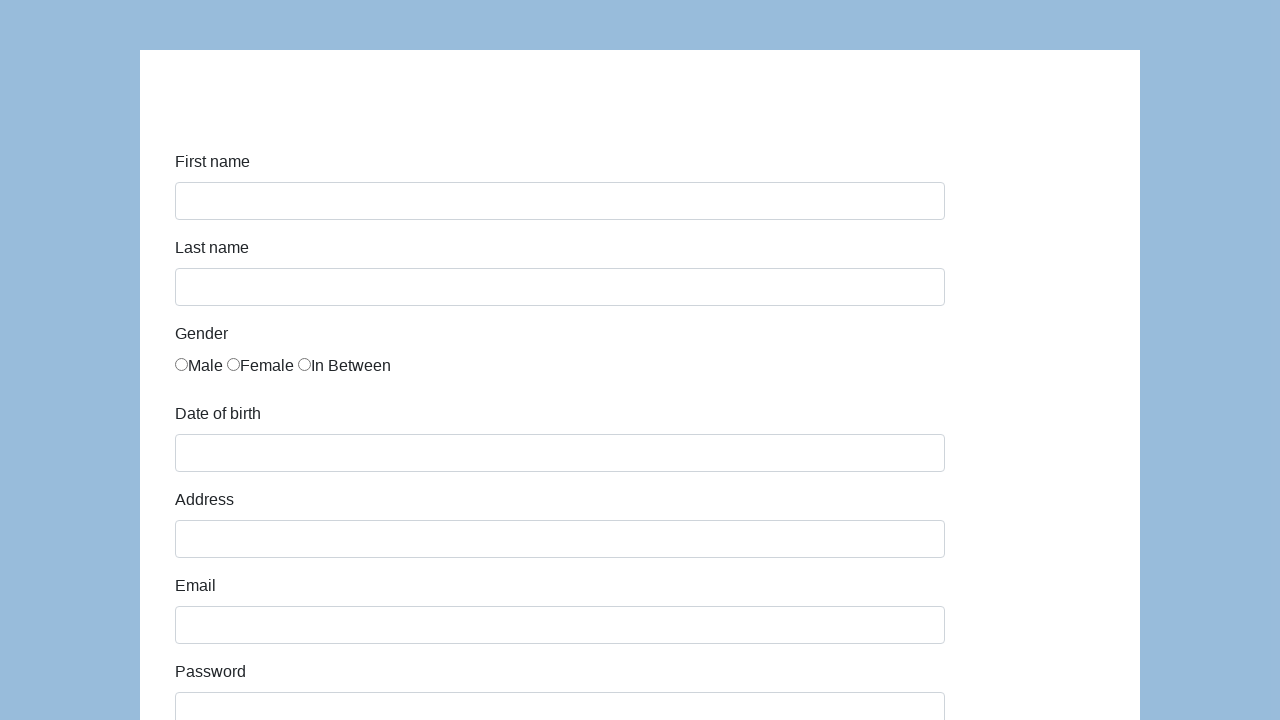

Filled first name field with 'Przypadek' on #first-name
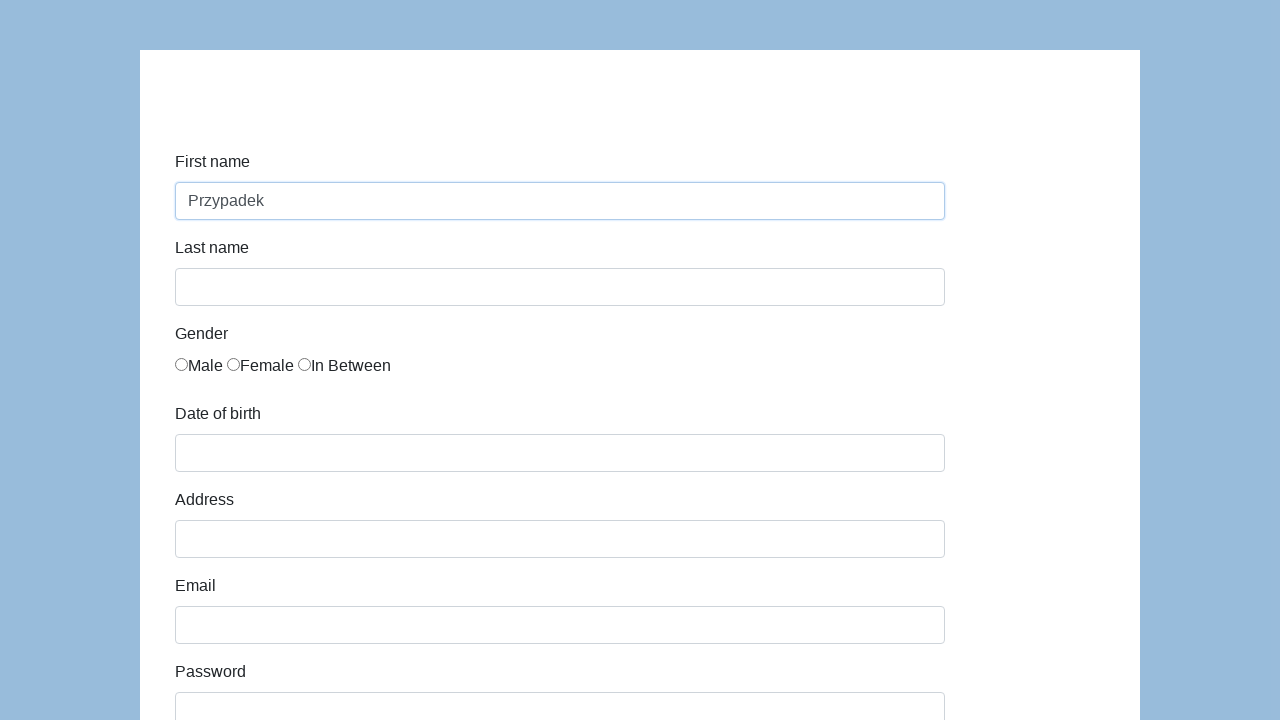

Filled last name field with 'Testowy' on #last-name
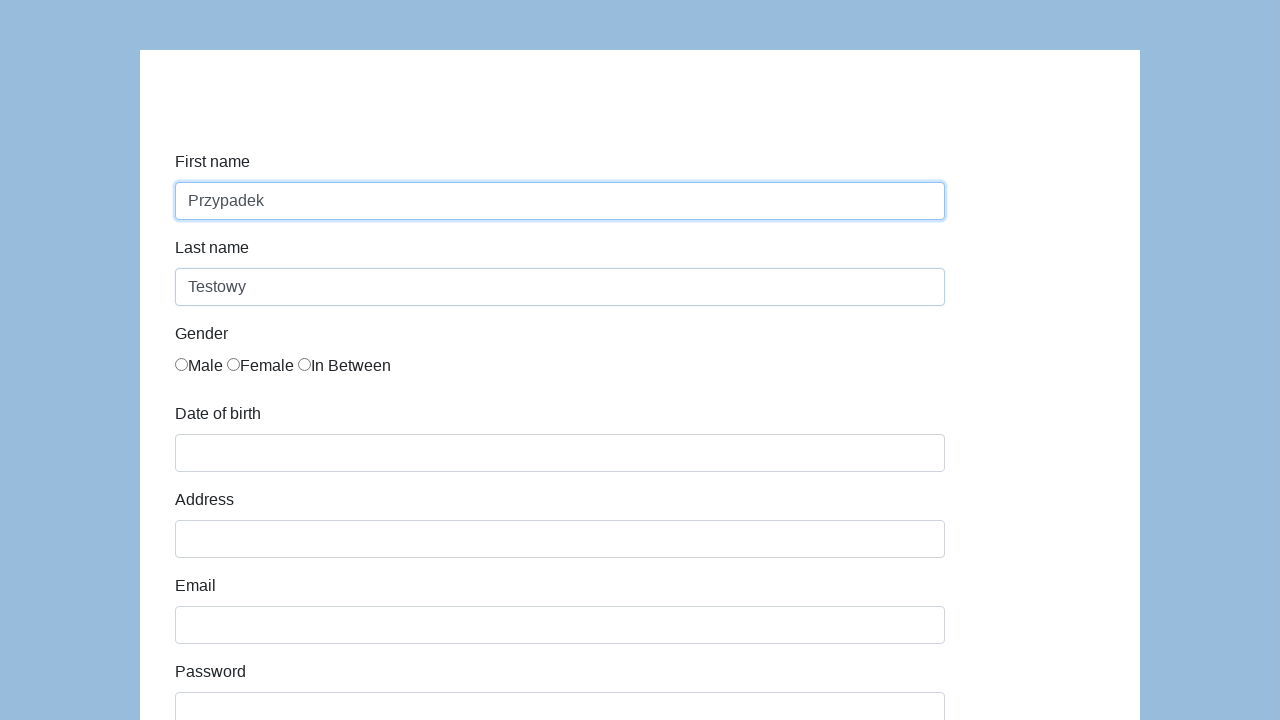

Selected gender radio button at (182, 364) on input[name='gender']
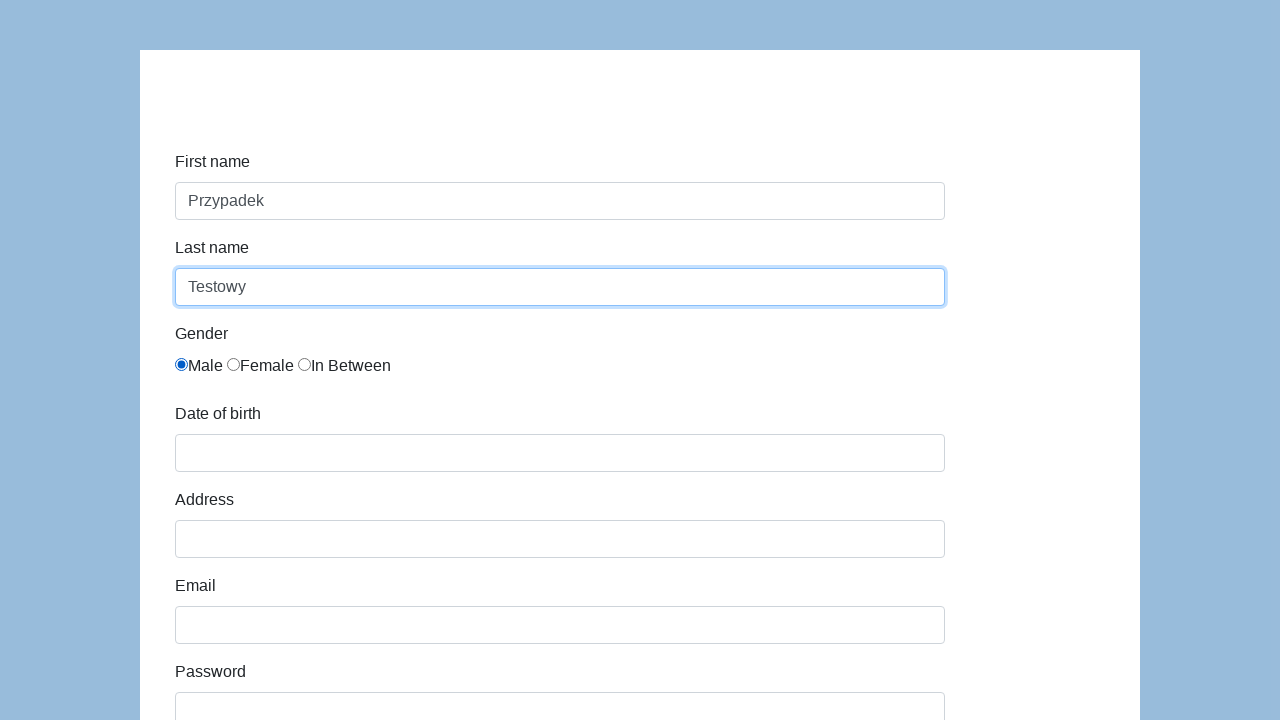

Filled date of birth field with '05/03/2021' on #dob
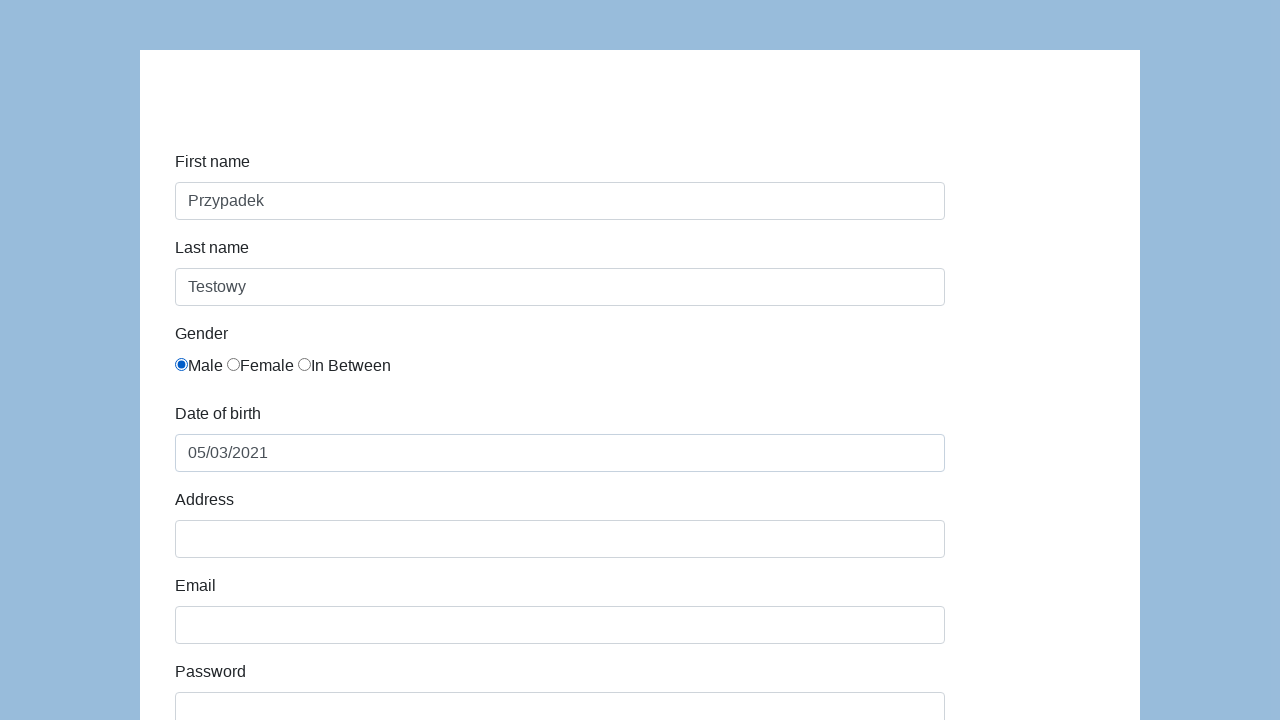

Filled address field with 'Staroszewska 15' on #address
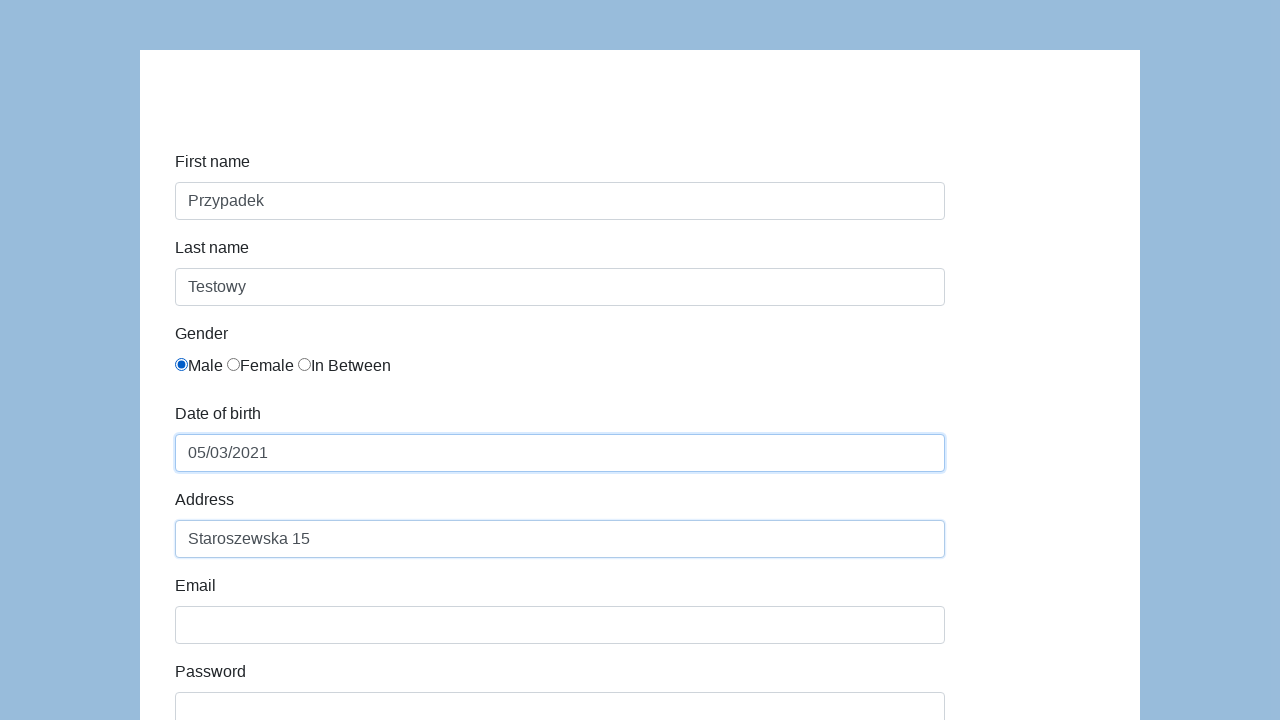

Filled email field with 'testowytestp@gmail.com' on #email
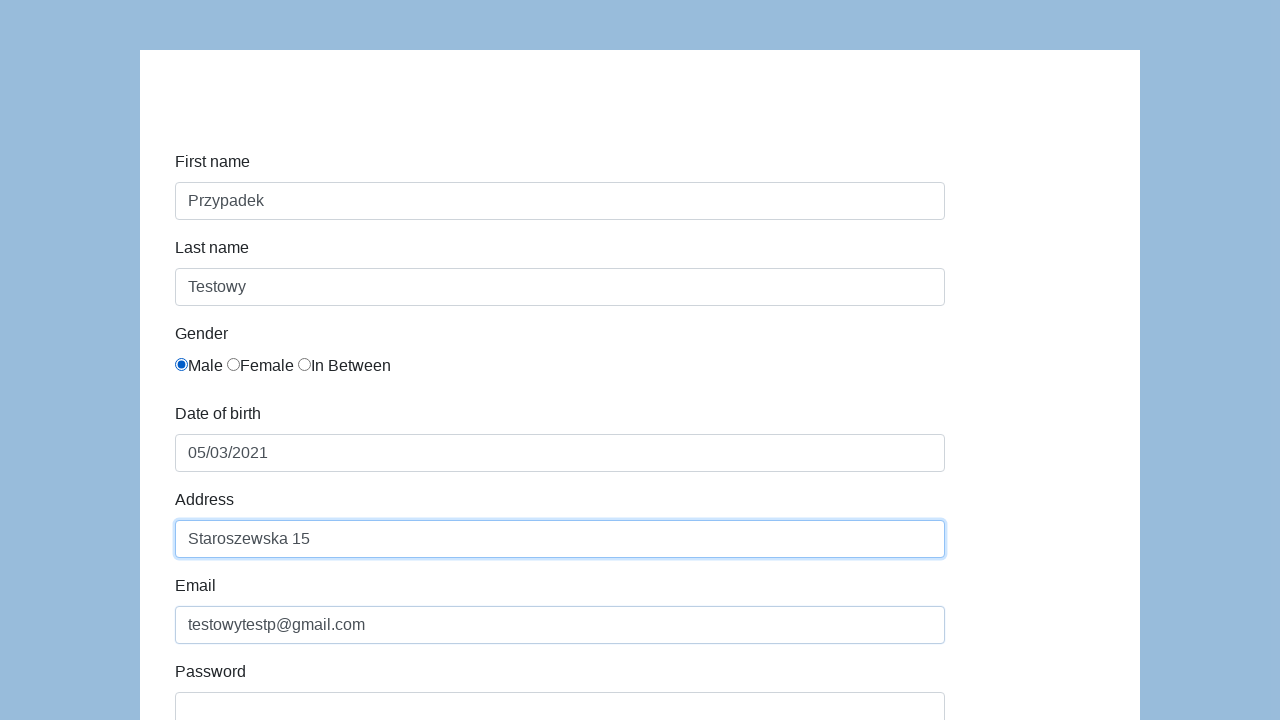

Filled password field with secure password on #password
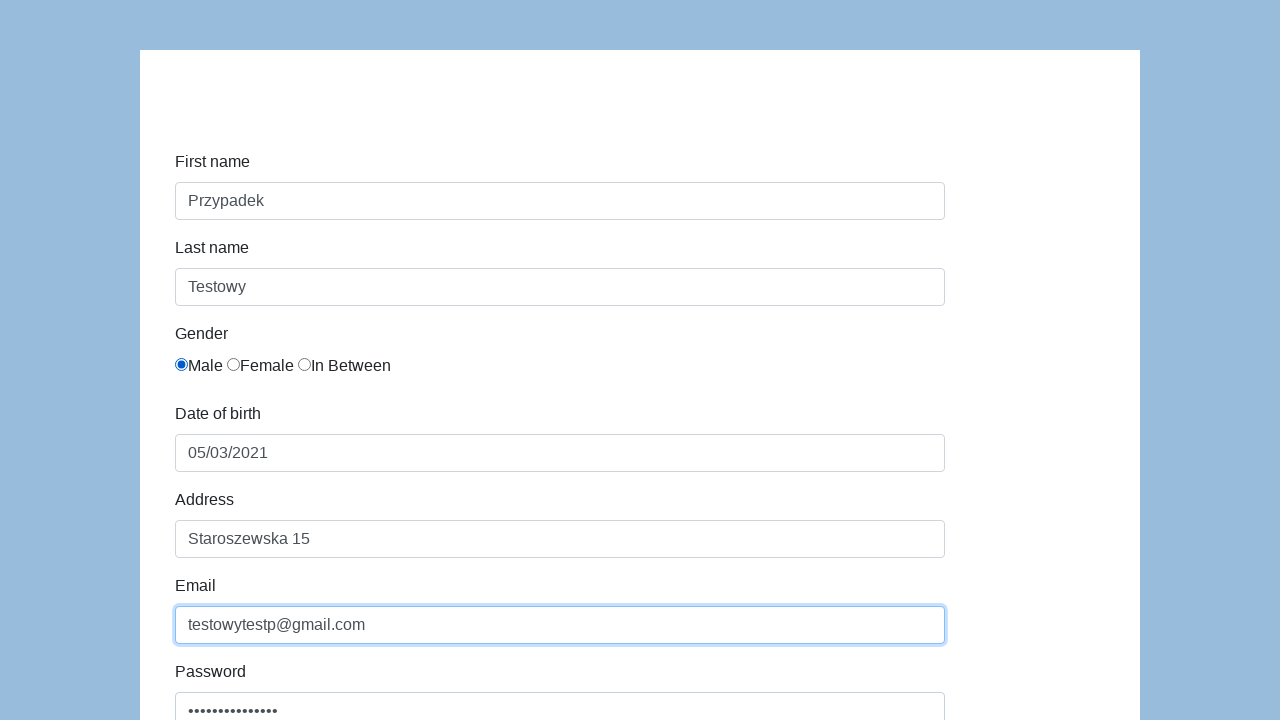

Filled company field with 'Belzebub Sp. z o.o.' on #company
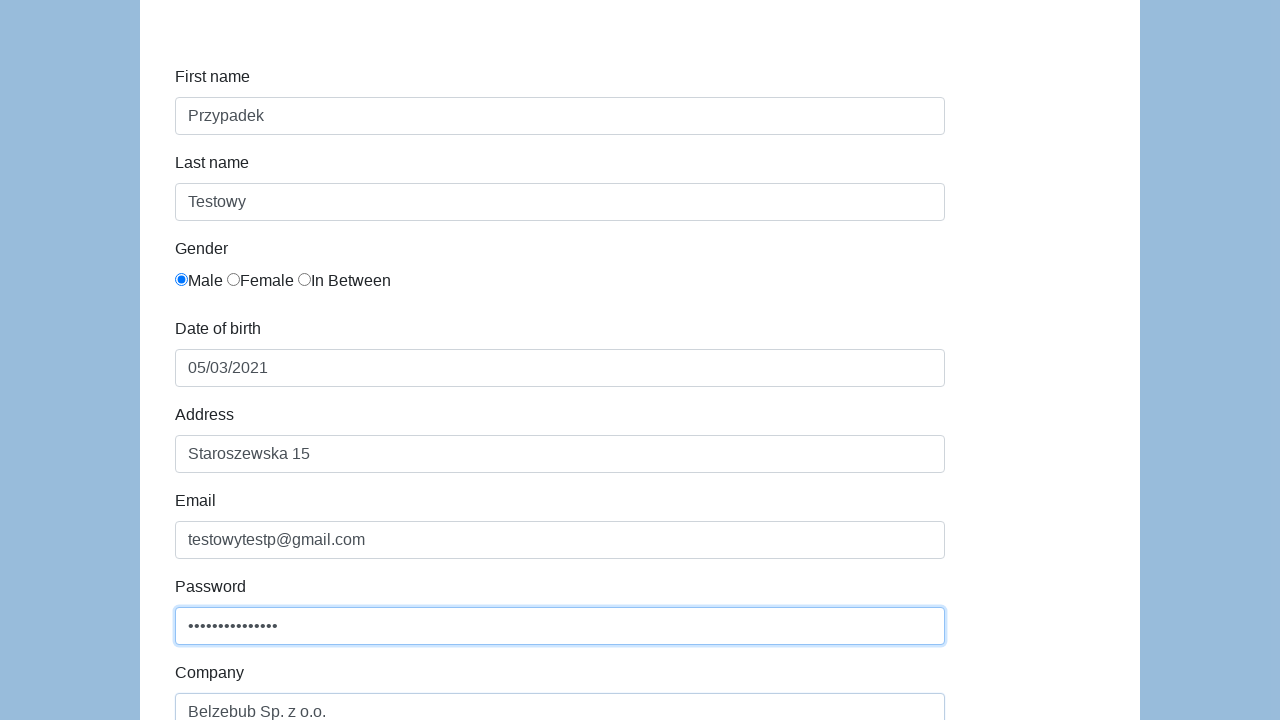

Filled comment field with Polish text comment on #comment
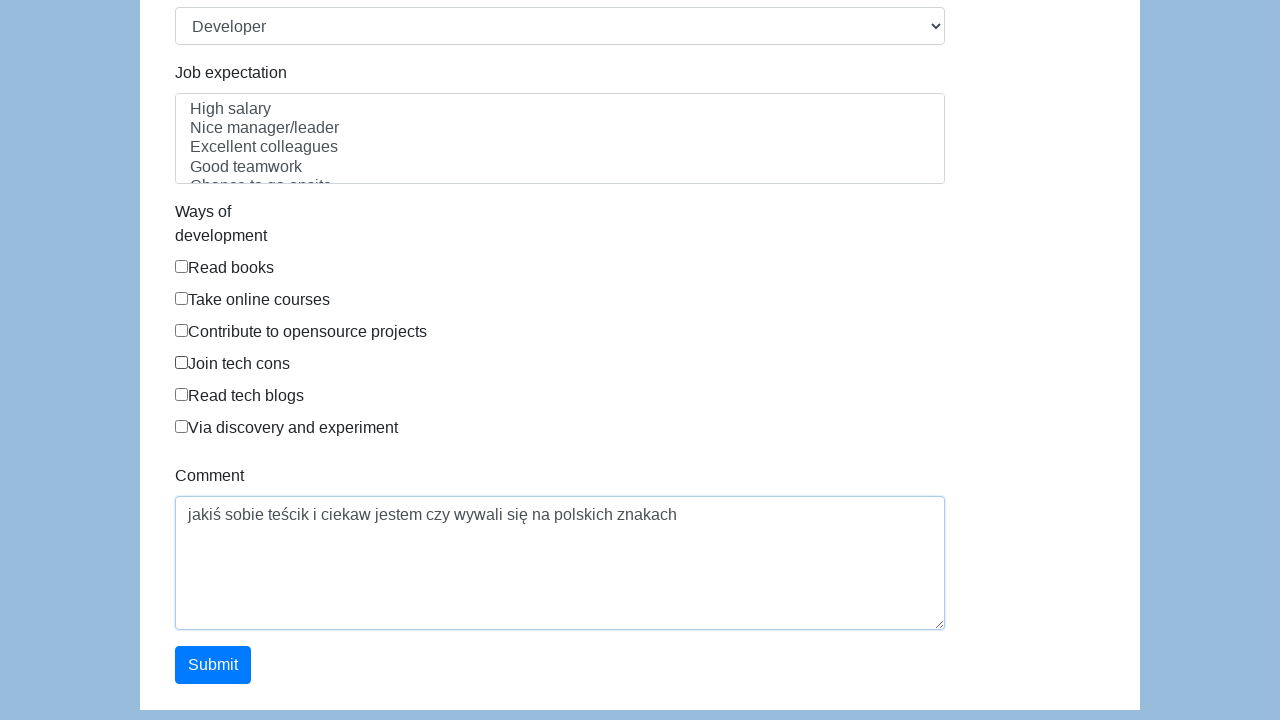

Clicked submit button to submit the registration form at (213, 665) on #submit
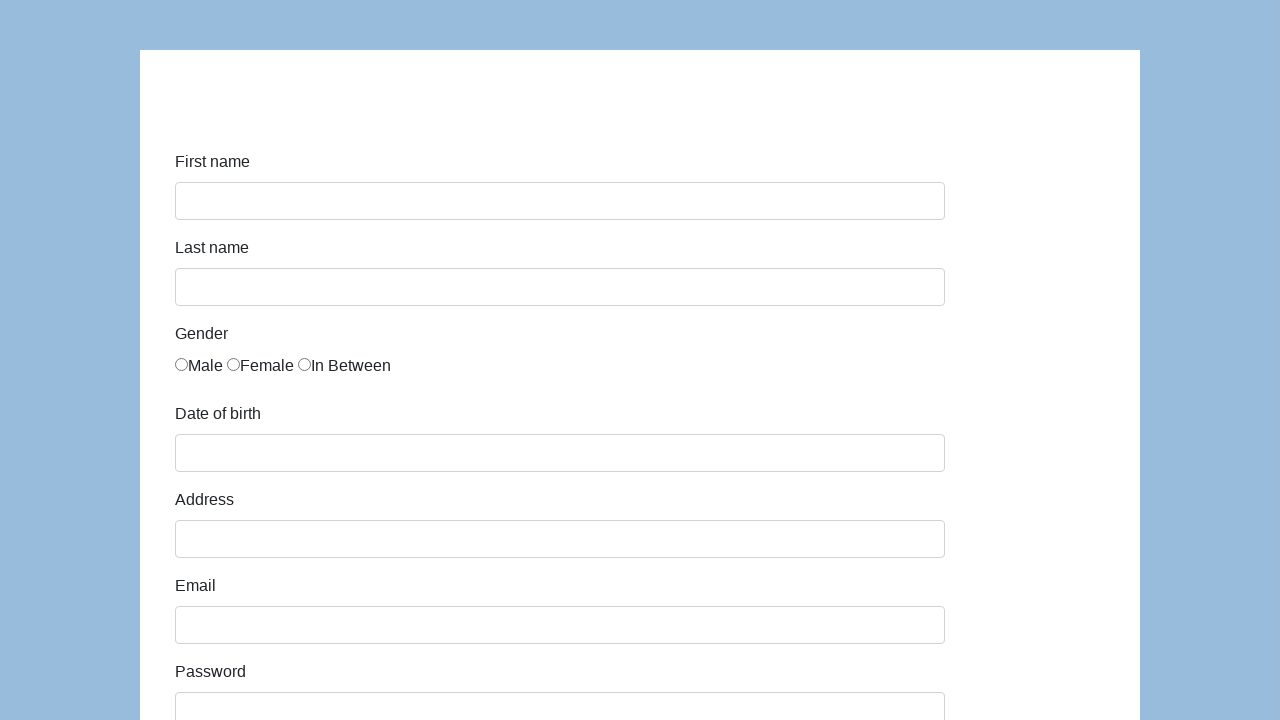

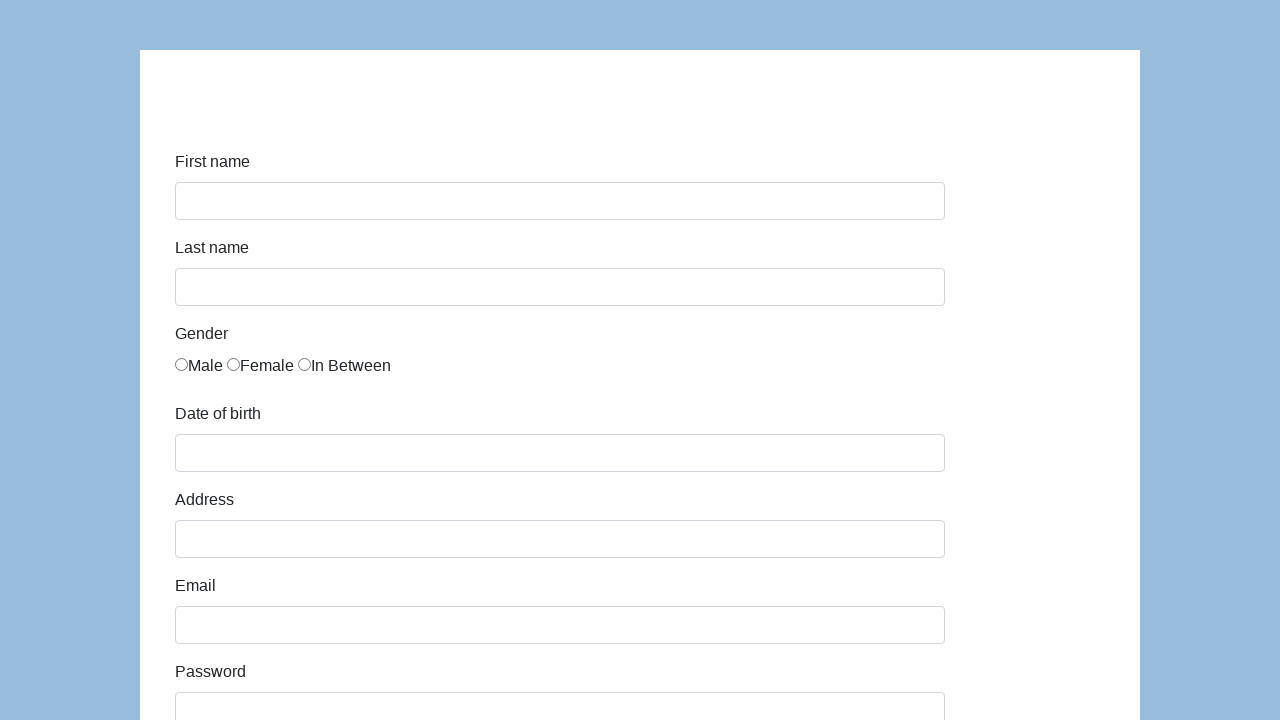